Tests basic browser navigation including opening URL, maximizing window, navigating to another page, going back, and refreshing

Starting URL: https://rahulshettyacademy.com/

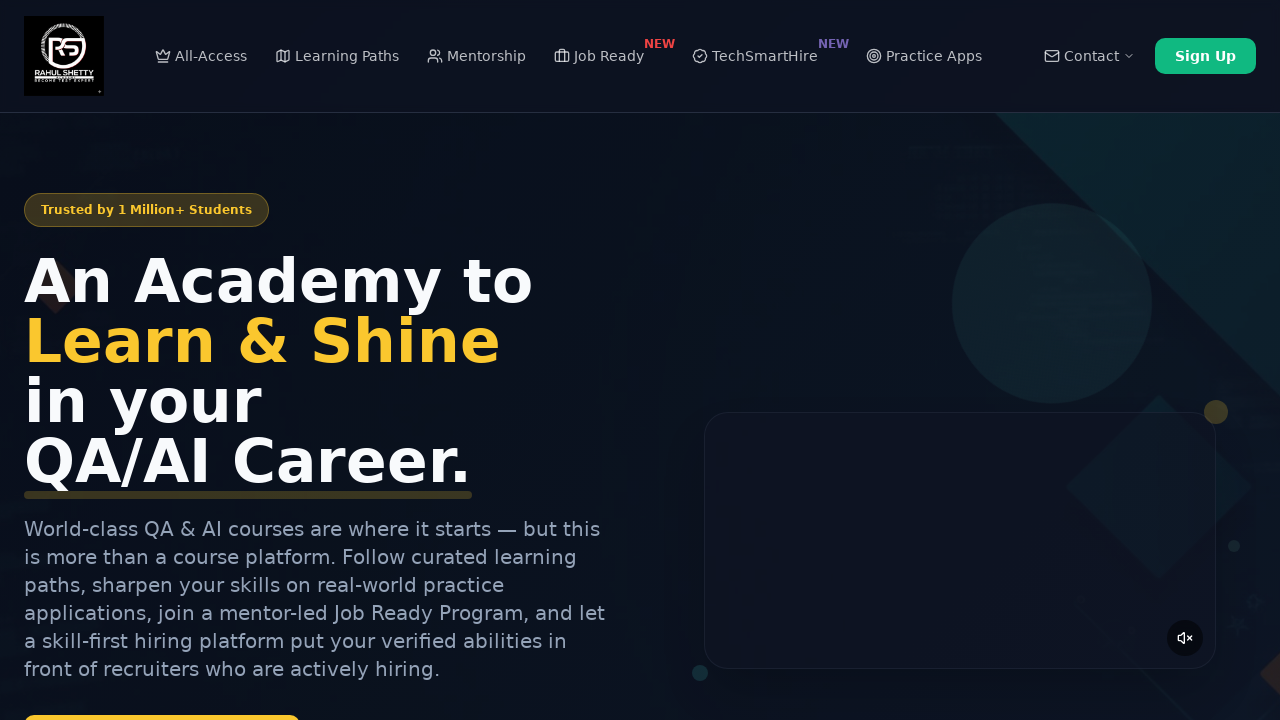

Maximized browser window to 1920x1080
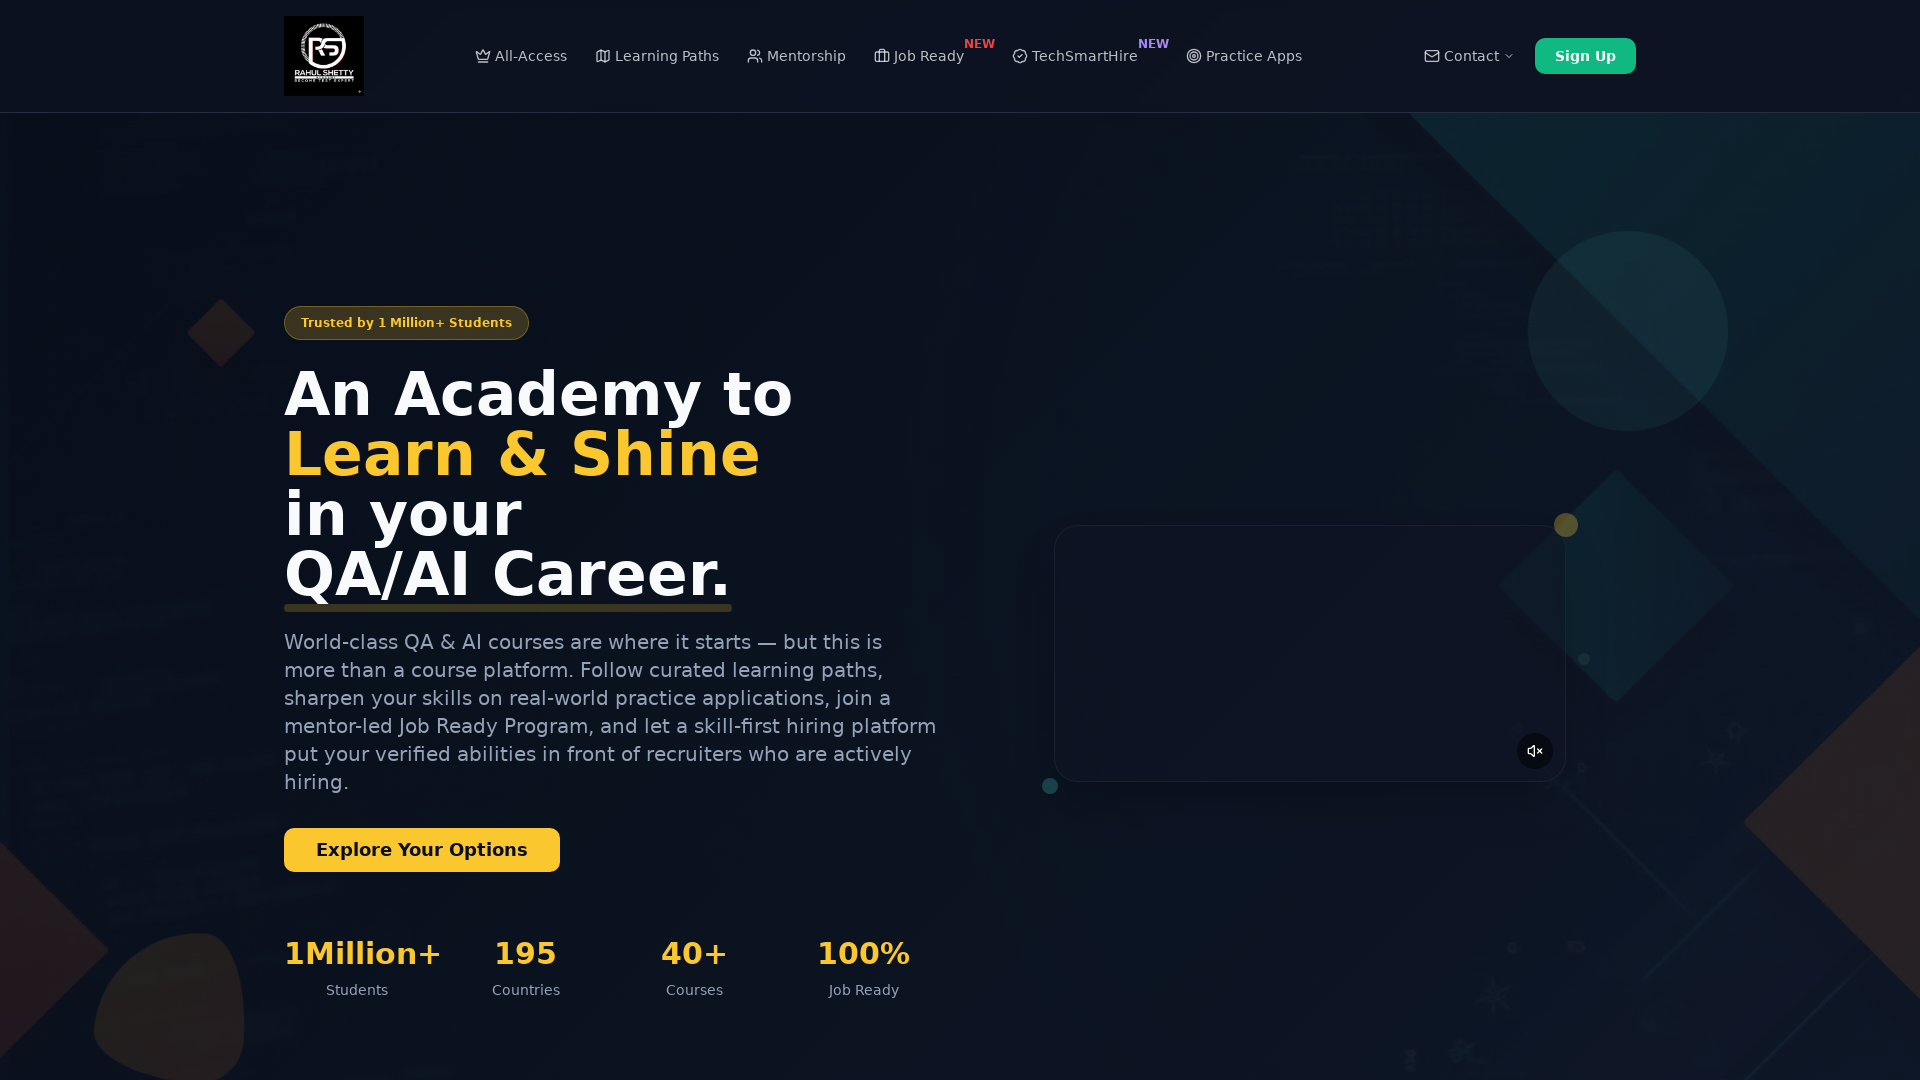

Navigated to AutomationPractice page
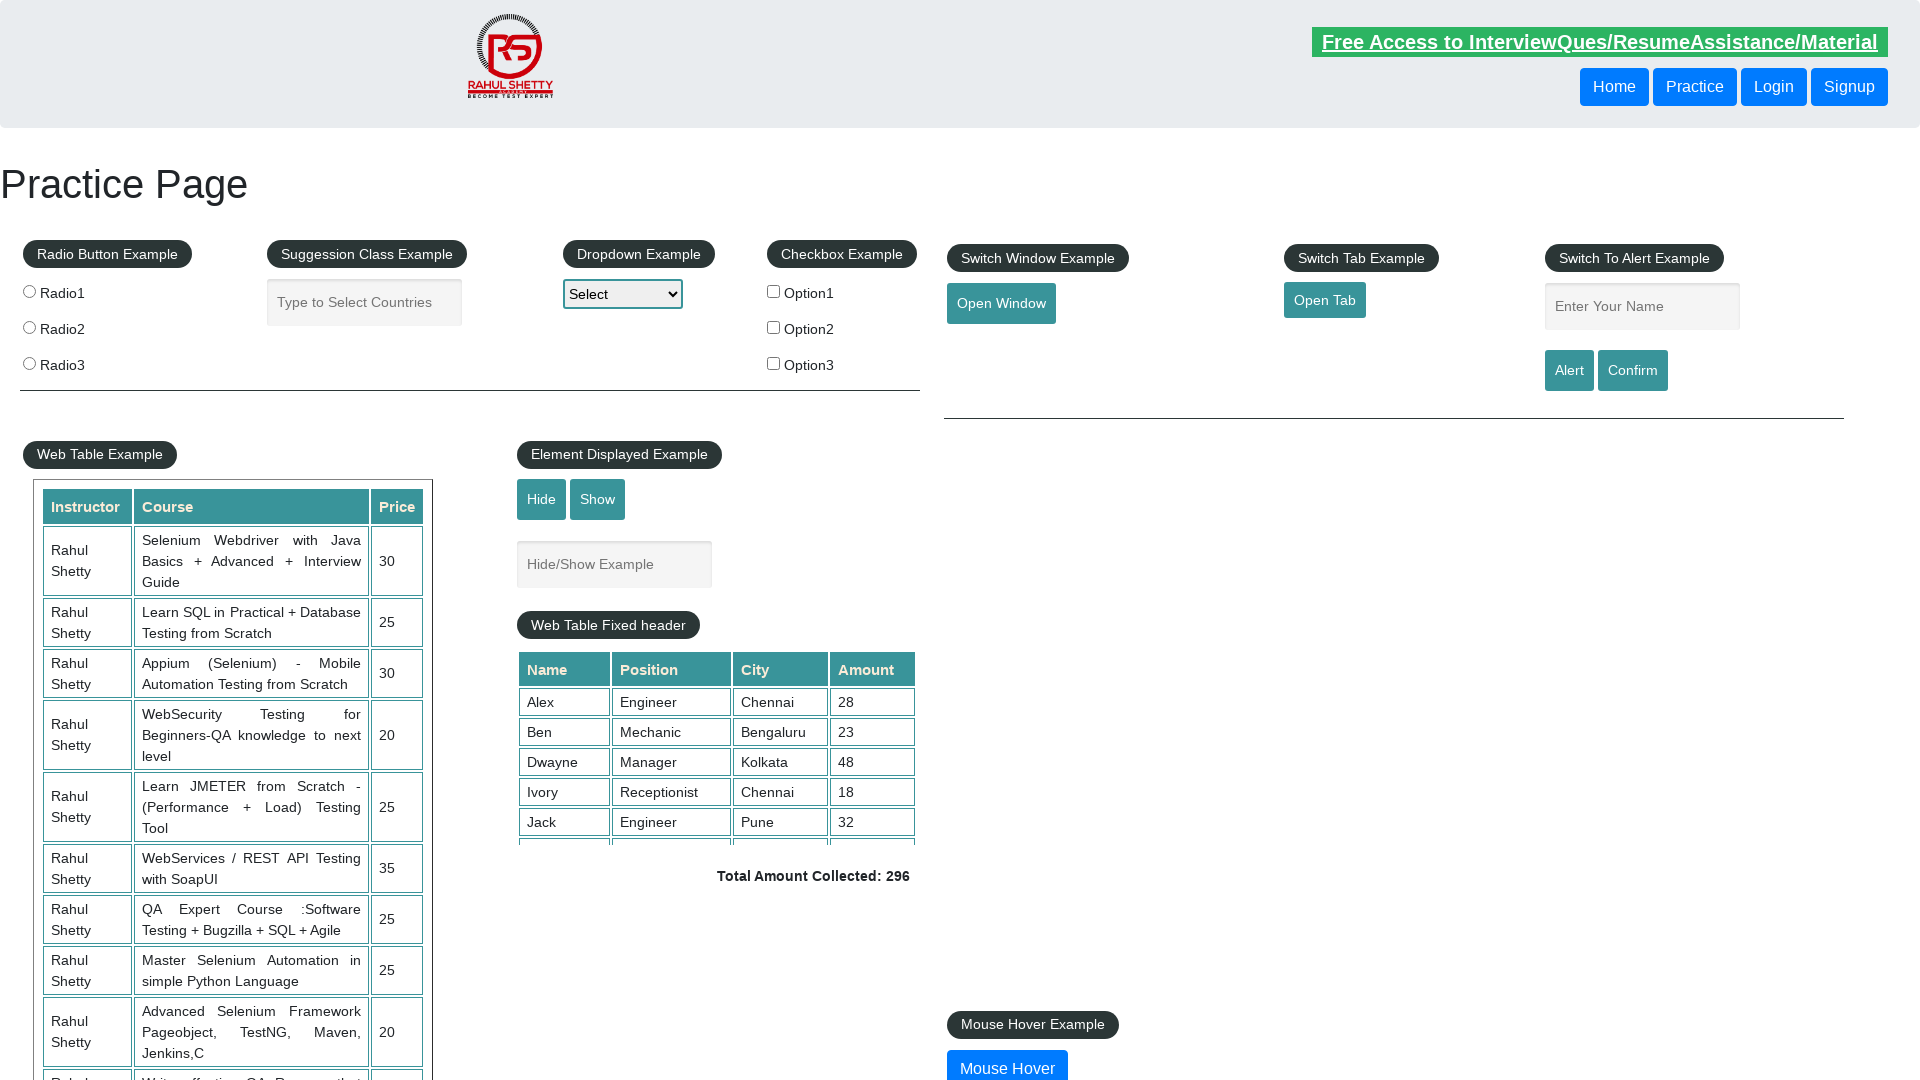

Navigated back to previous page
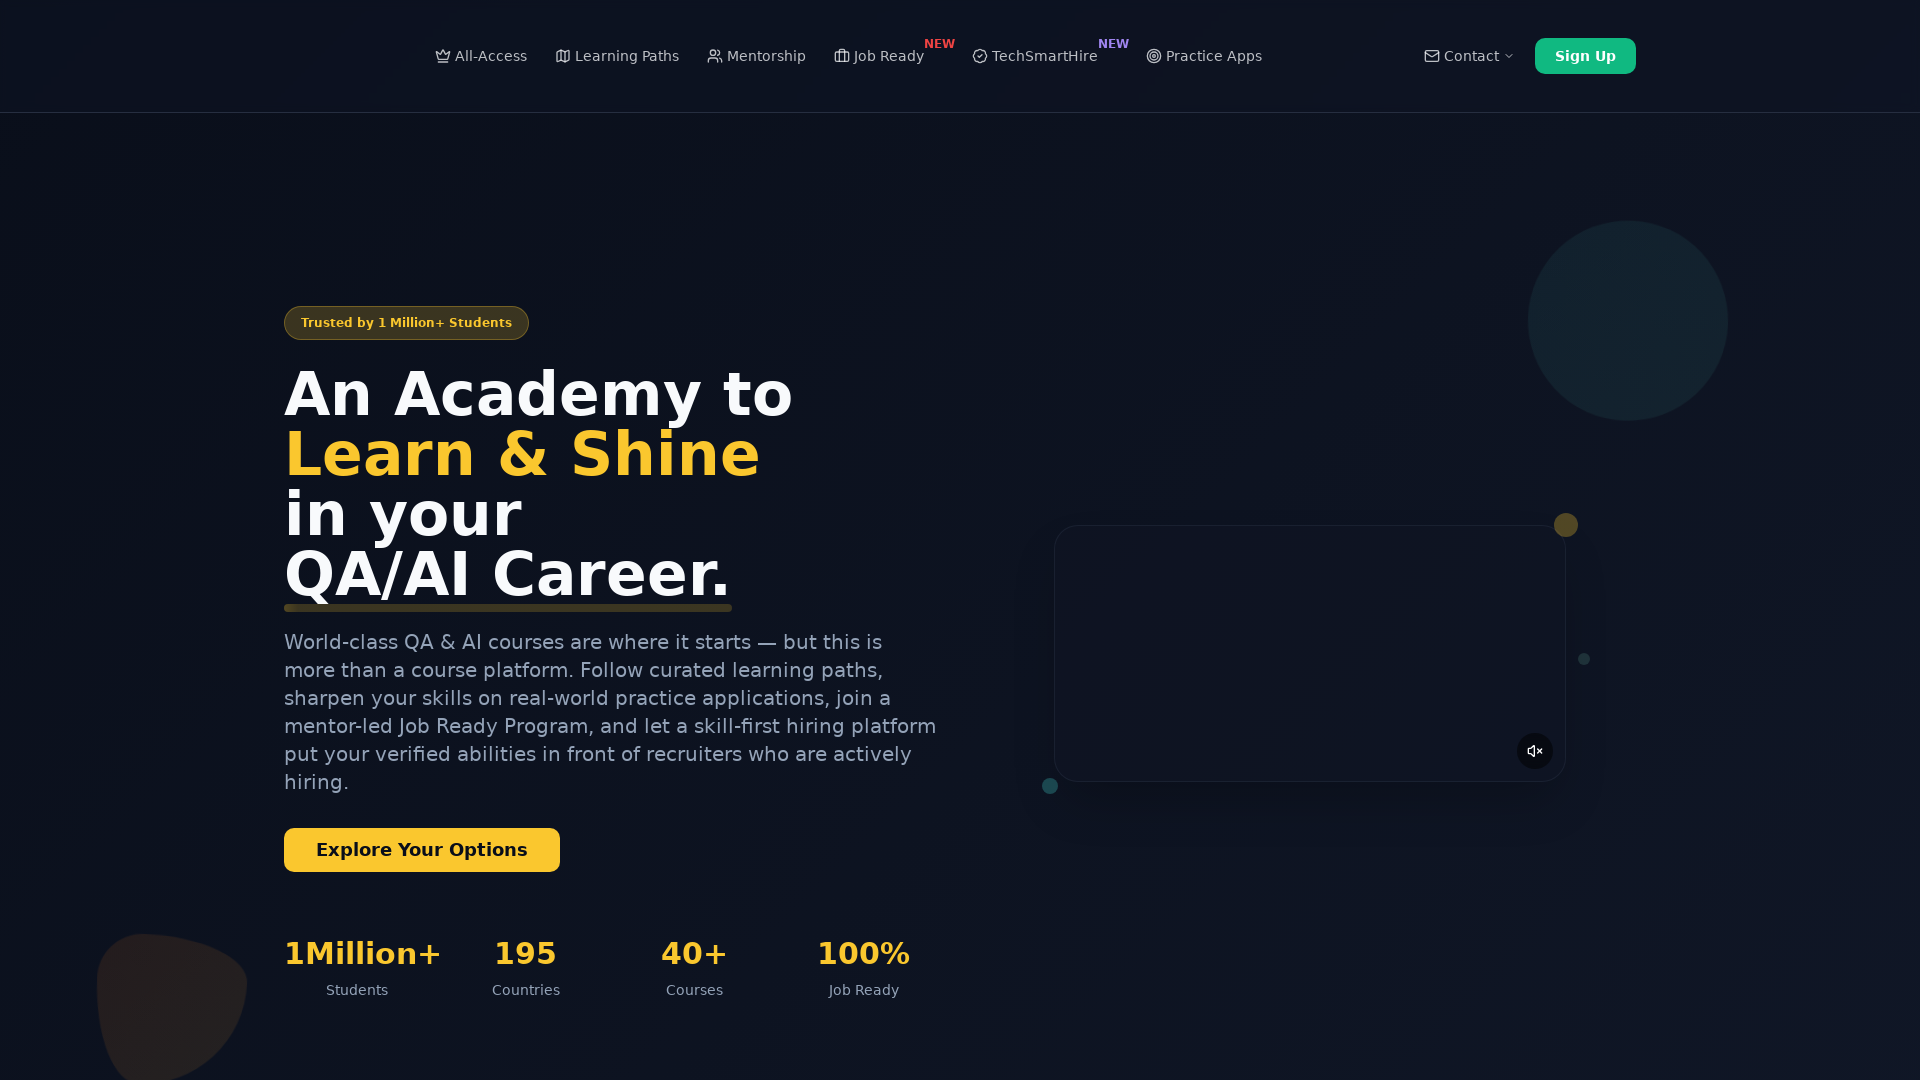

Refreshed the current page
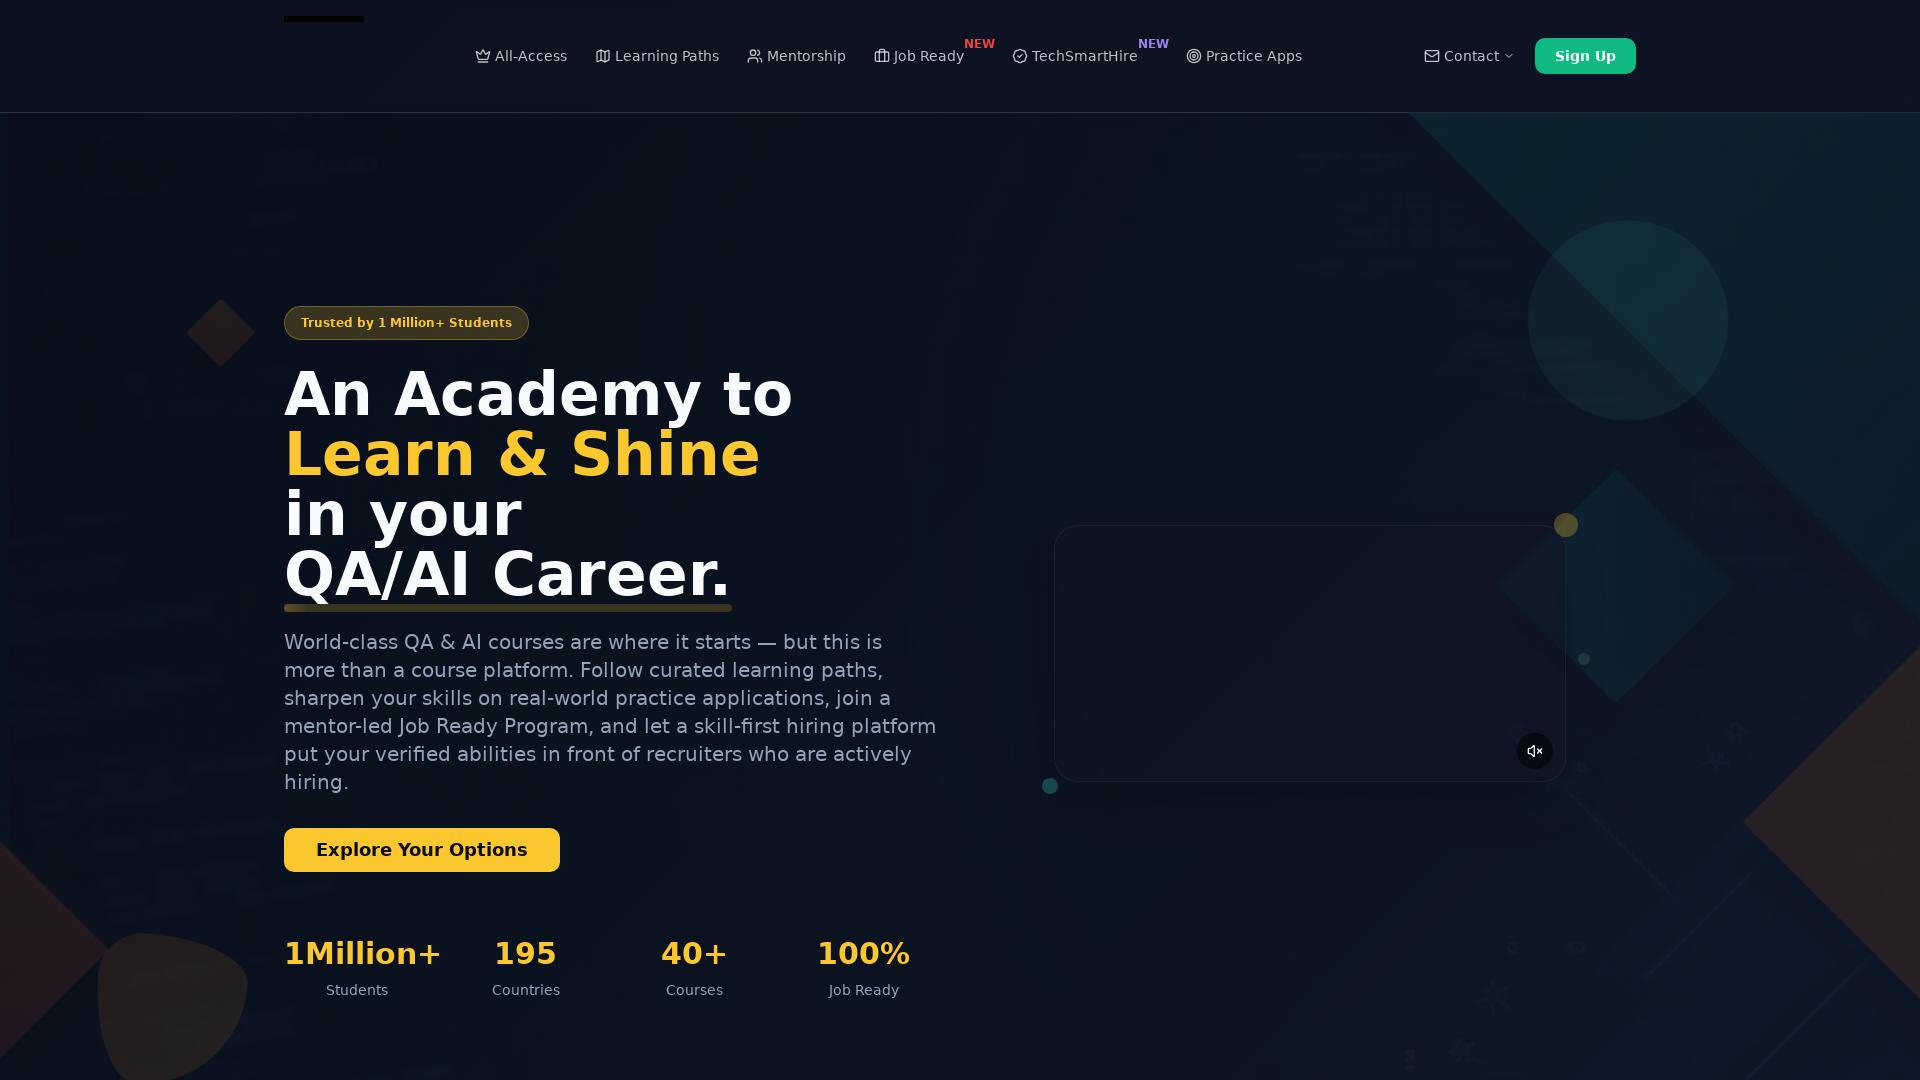

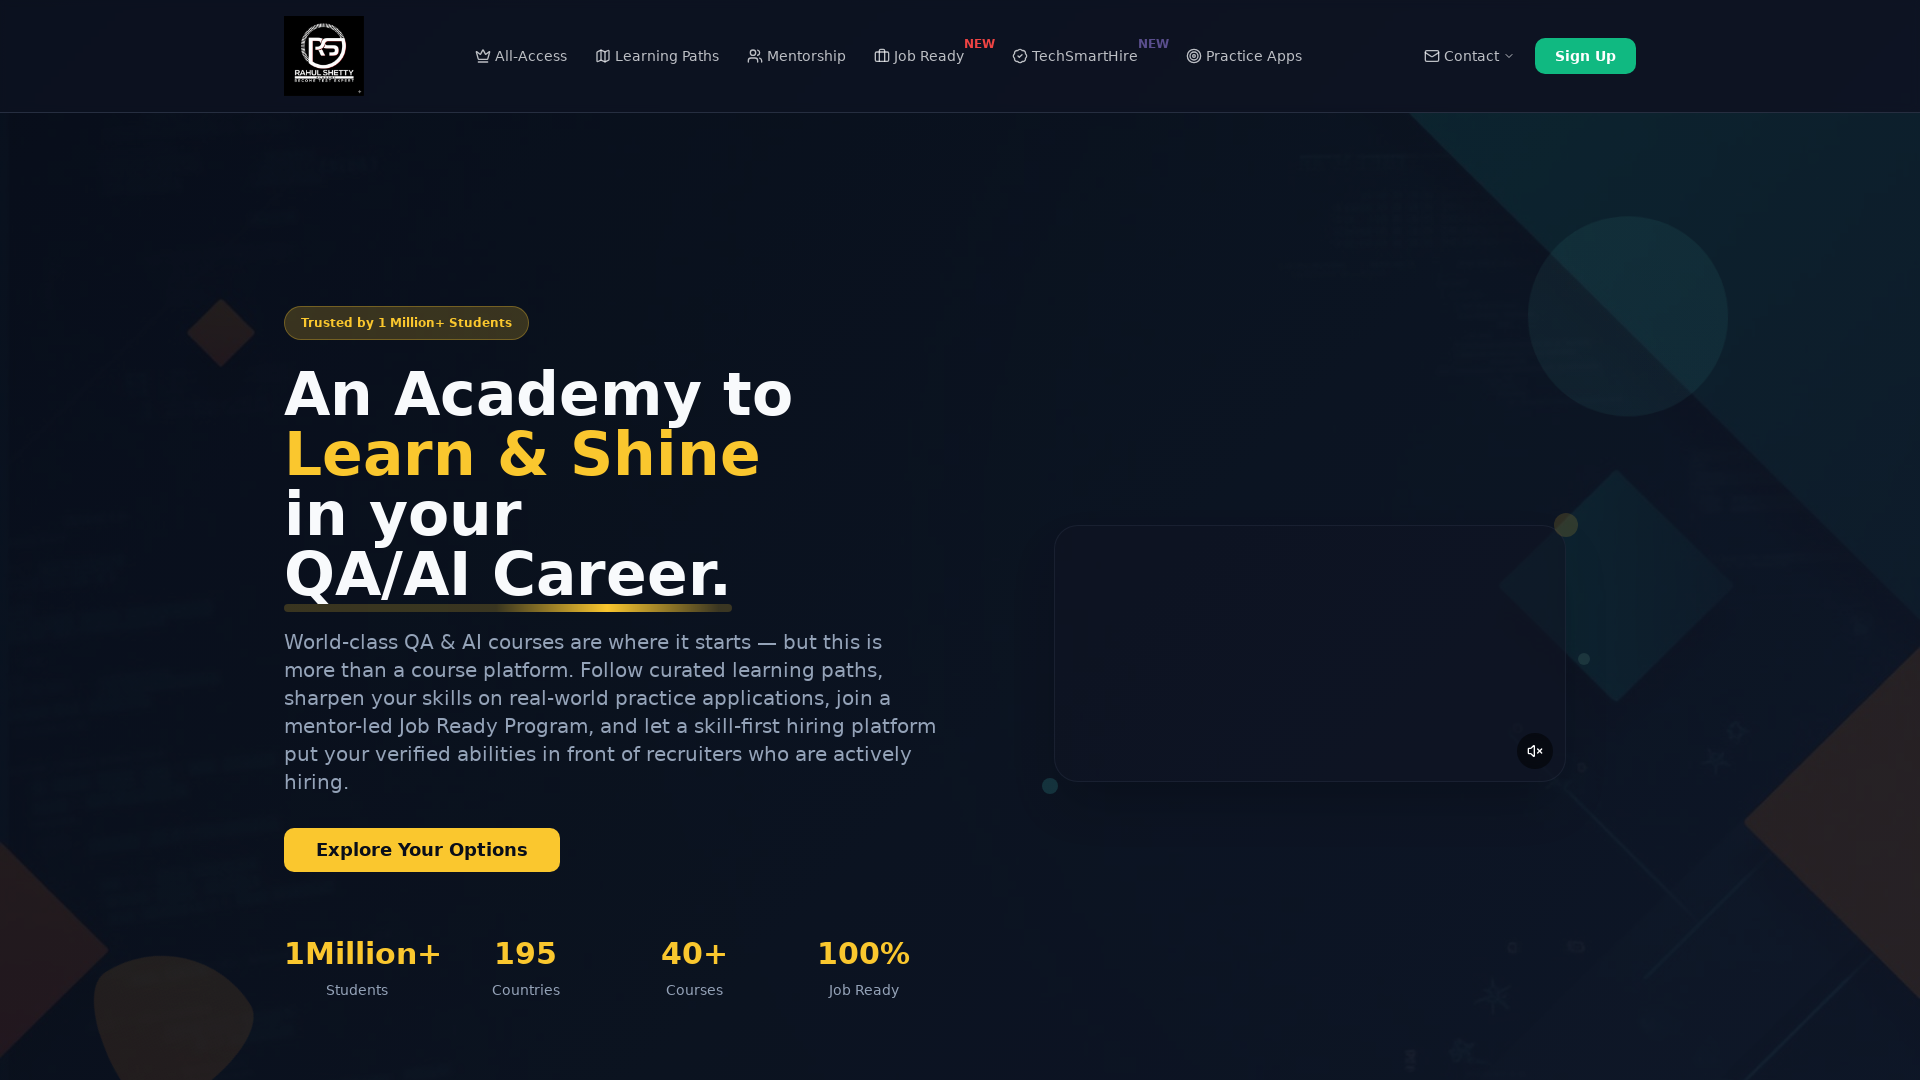